Tests that the complete all checkbox updates state when individual items are completed or cleared

Starting URL: https://demo.playwright.dev/todomvc

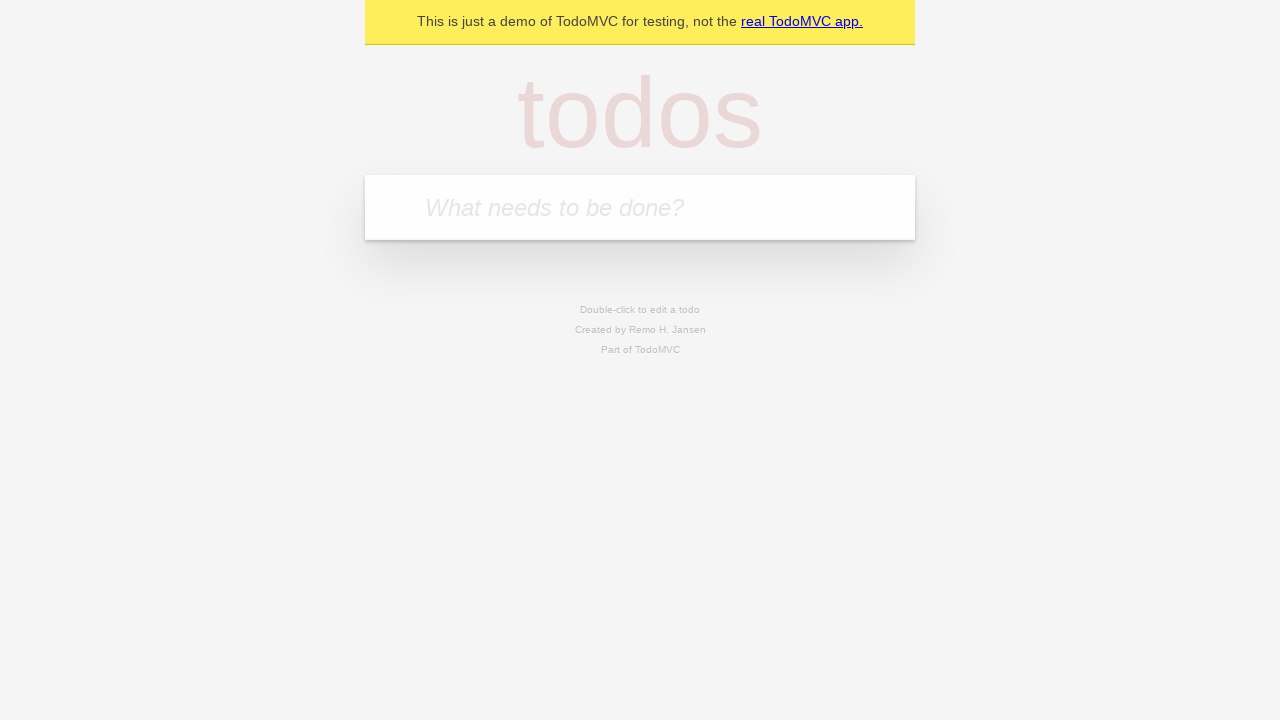

Filled input field with 'buy some cheese' on internal:attr=[placeholder="What needs to be done?"i]
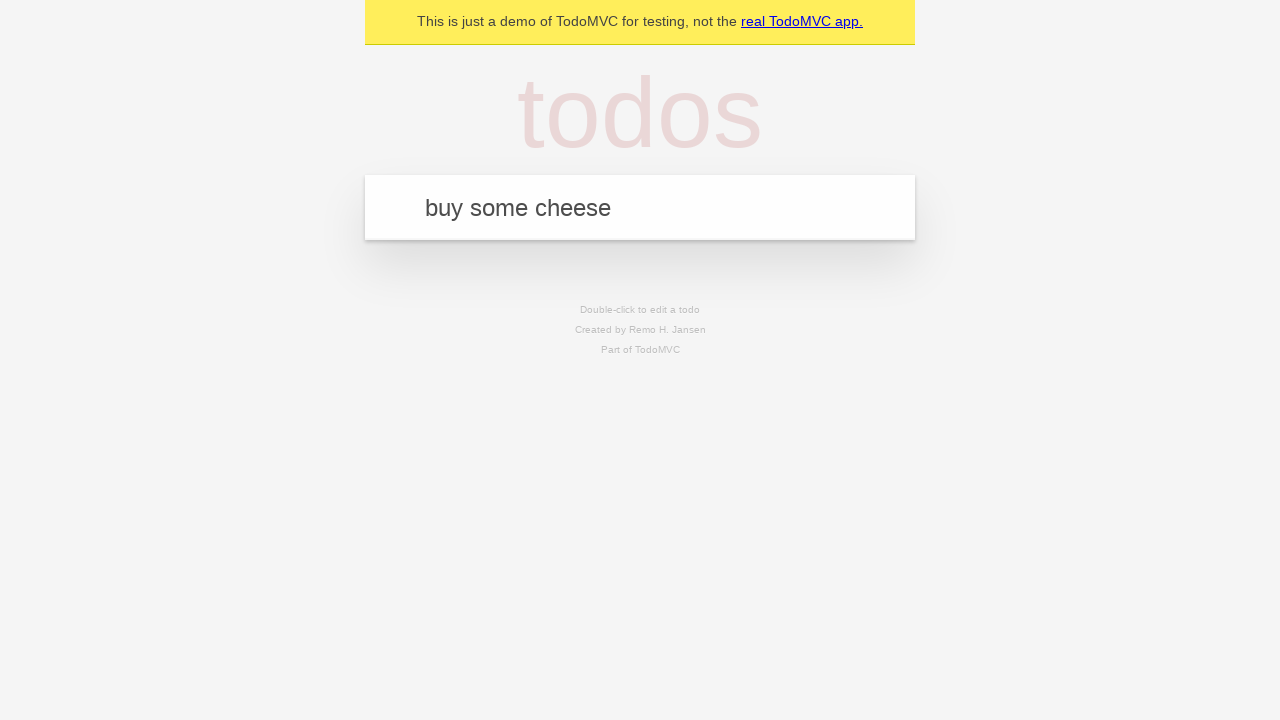

Pressed Enter to add first todo item on internal:attr=[placeholder="What needs to be done?"i]
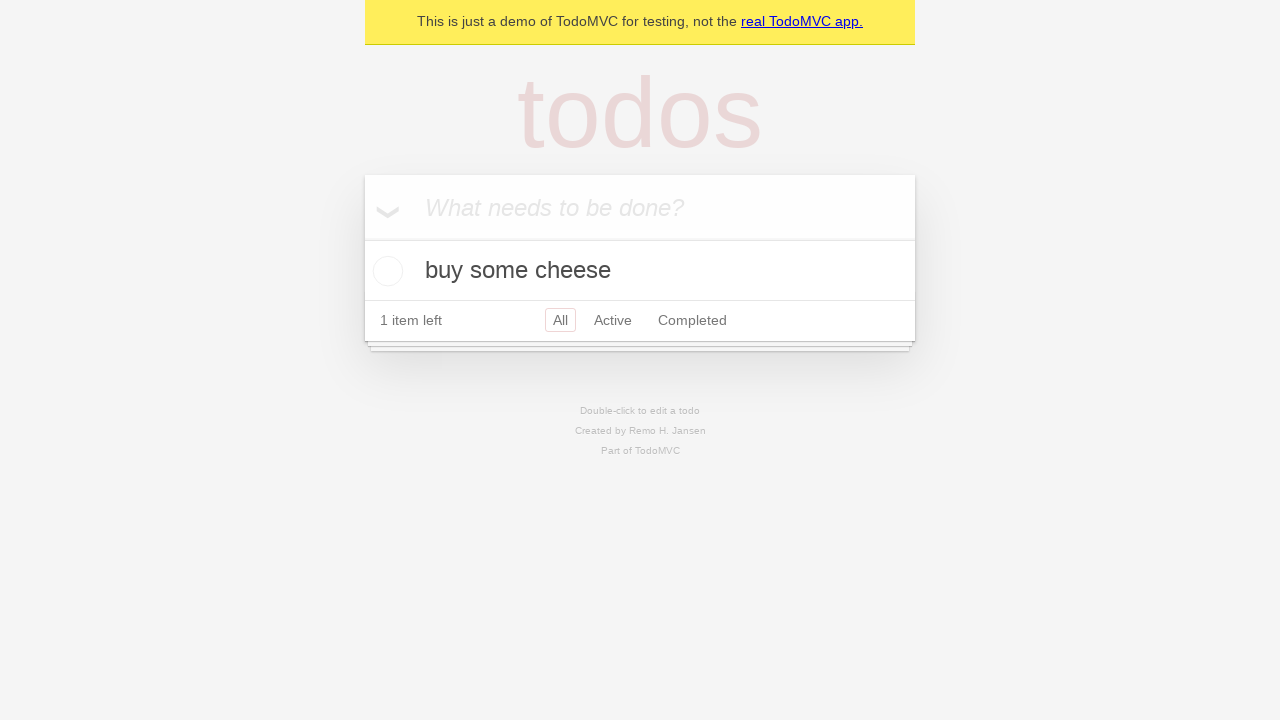

Filled input field with 'feed the cat' on internal:attr=[placeholder="What needs to be done?"i]
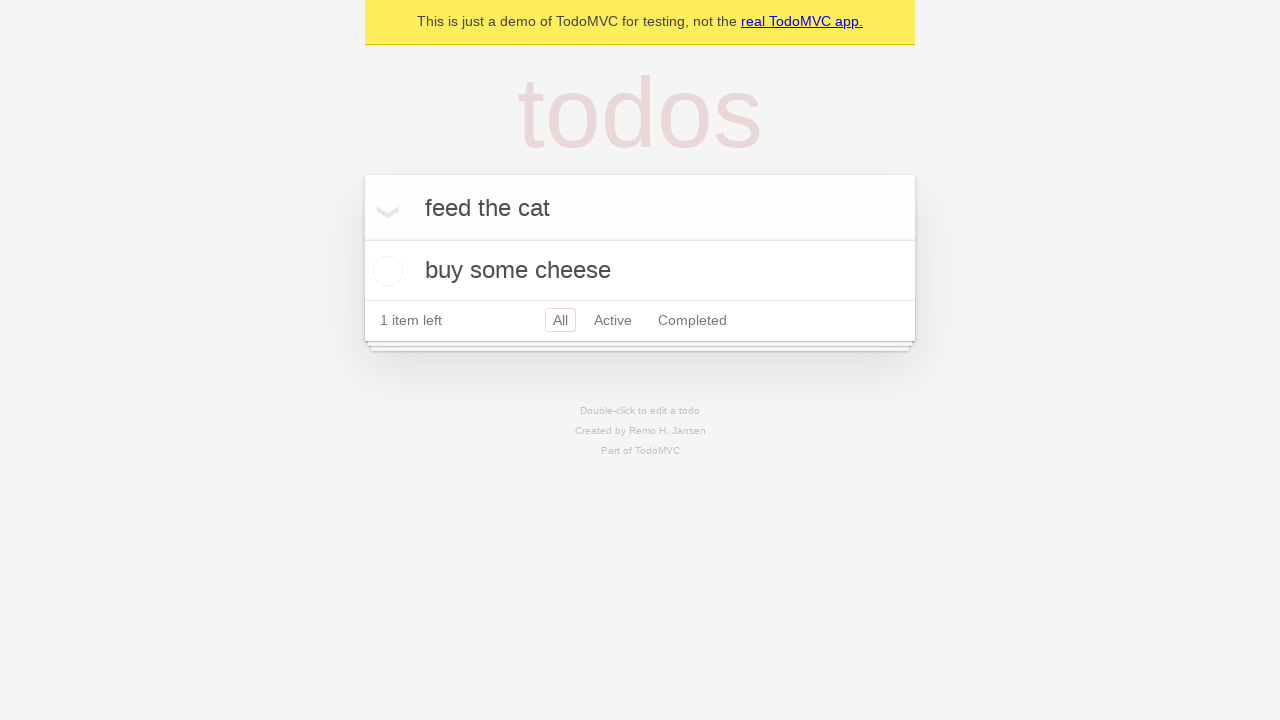

Pressed Enter to add second todo item on internal:attr=[placeholder="What needs to be done?"i]
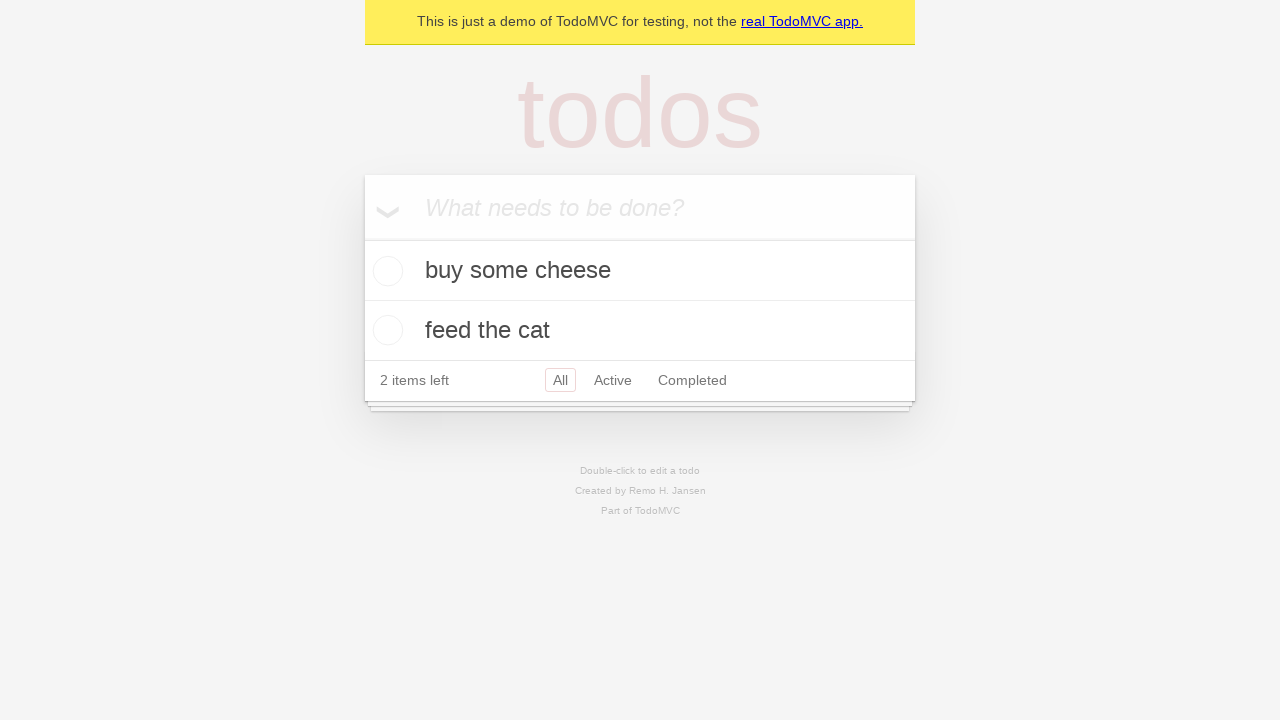

Filled input field with 'book a doctors appointment' on internal:attr=[placeholder="What needs to be done?"i]
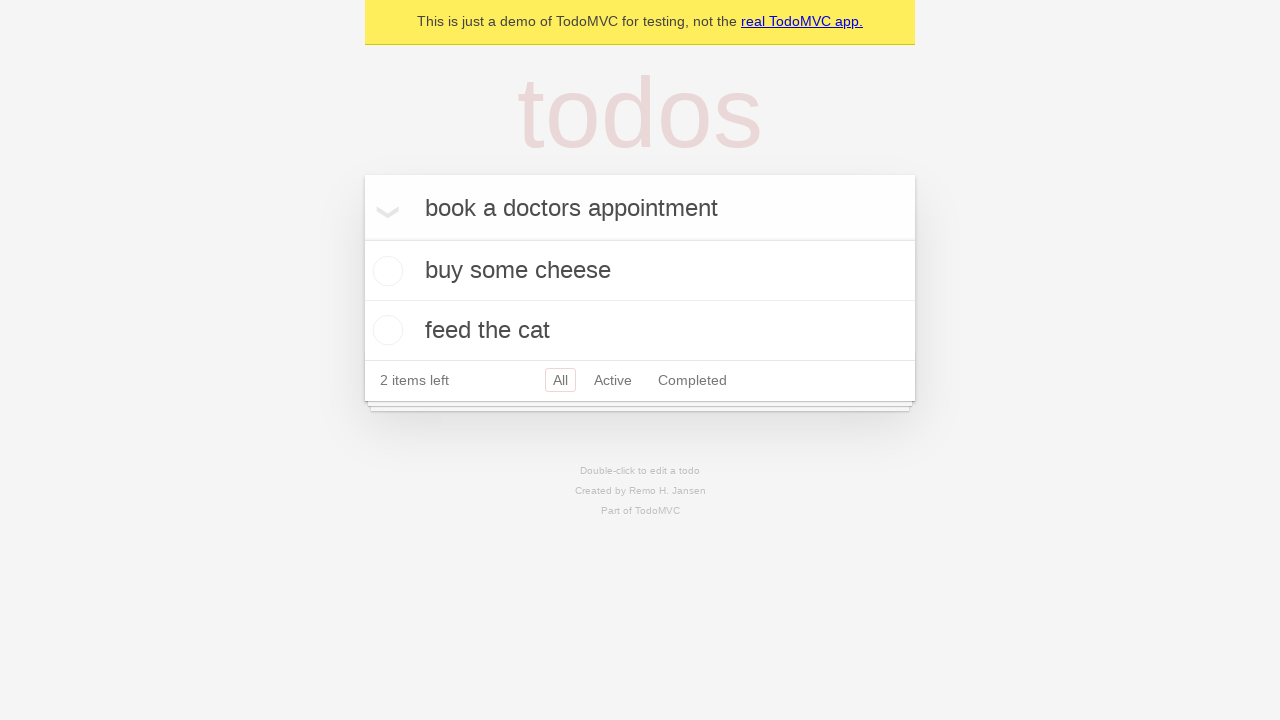

Pressed Enter to add third todo item on internal:attr=[placeholder="What needs to be done?"i]
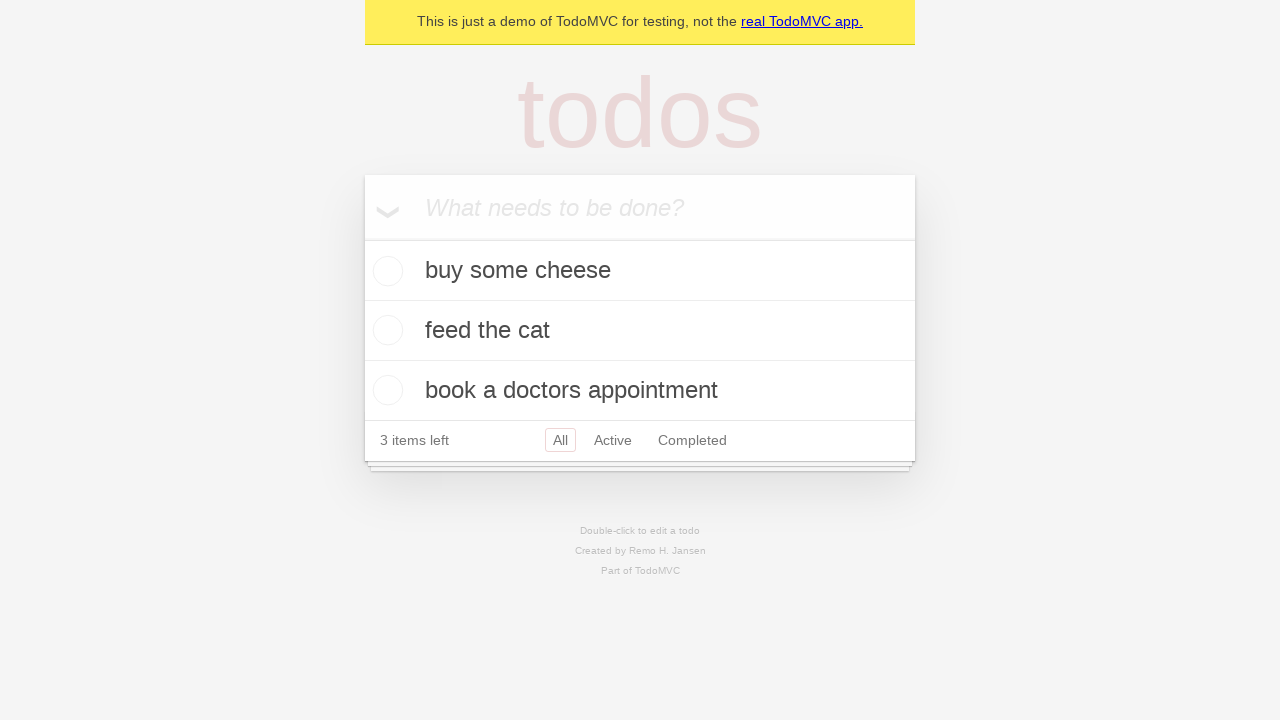

Clicked 'Mark all as complete' checkbox to check all todos at (362, 238) on internal:label="Mark all as complete"i
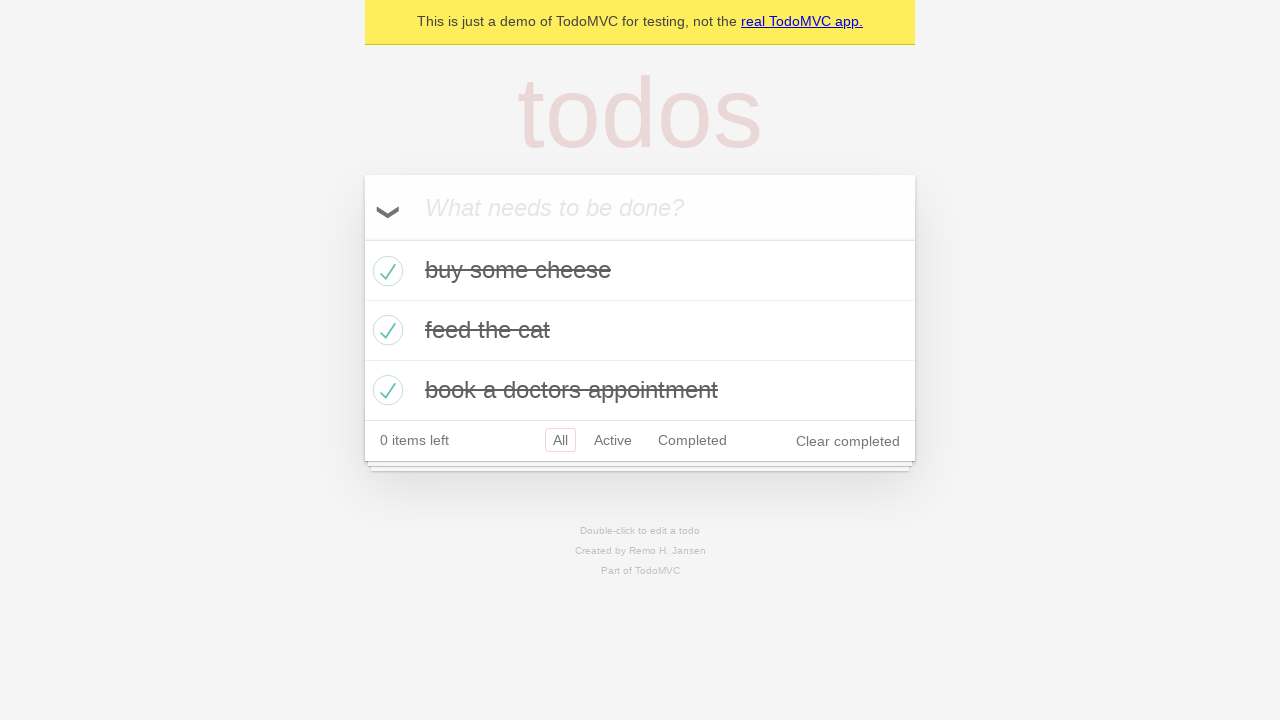

Unchecked the first todo item checkbox at (385, 271) on internal:testid=[data-testid="todo-item"s] >> nth=0 >> internal:role=checkbox
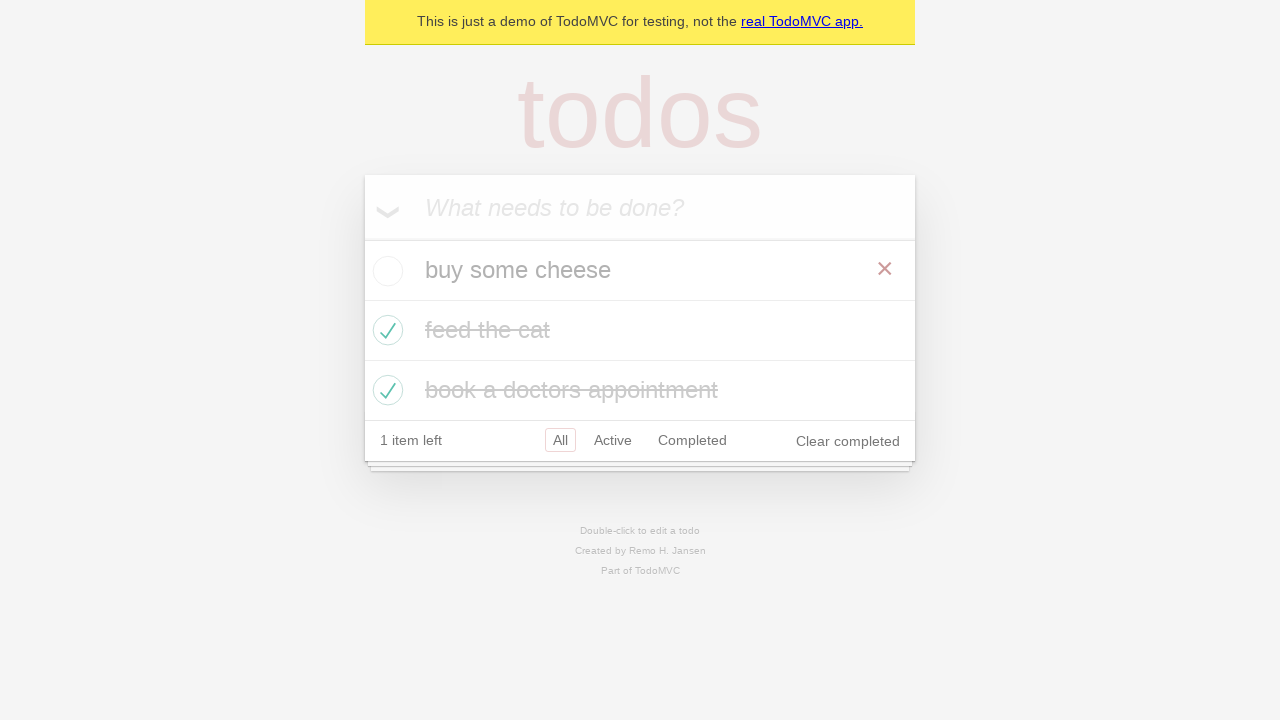

Checked the first todo item checkbox again at (385, 271) on internal:testid=[data-testid="todo-item"s] >> nth=0 >> internal:role=checkbox
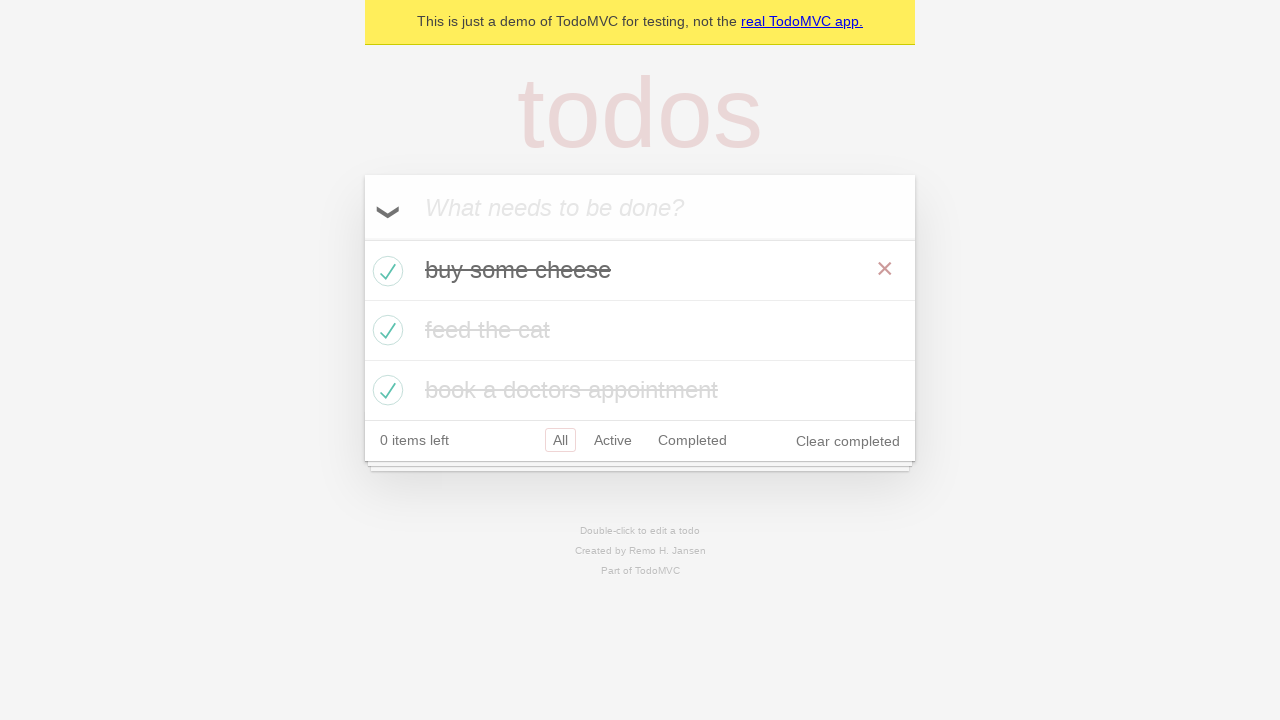

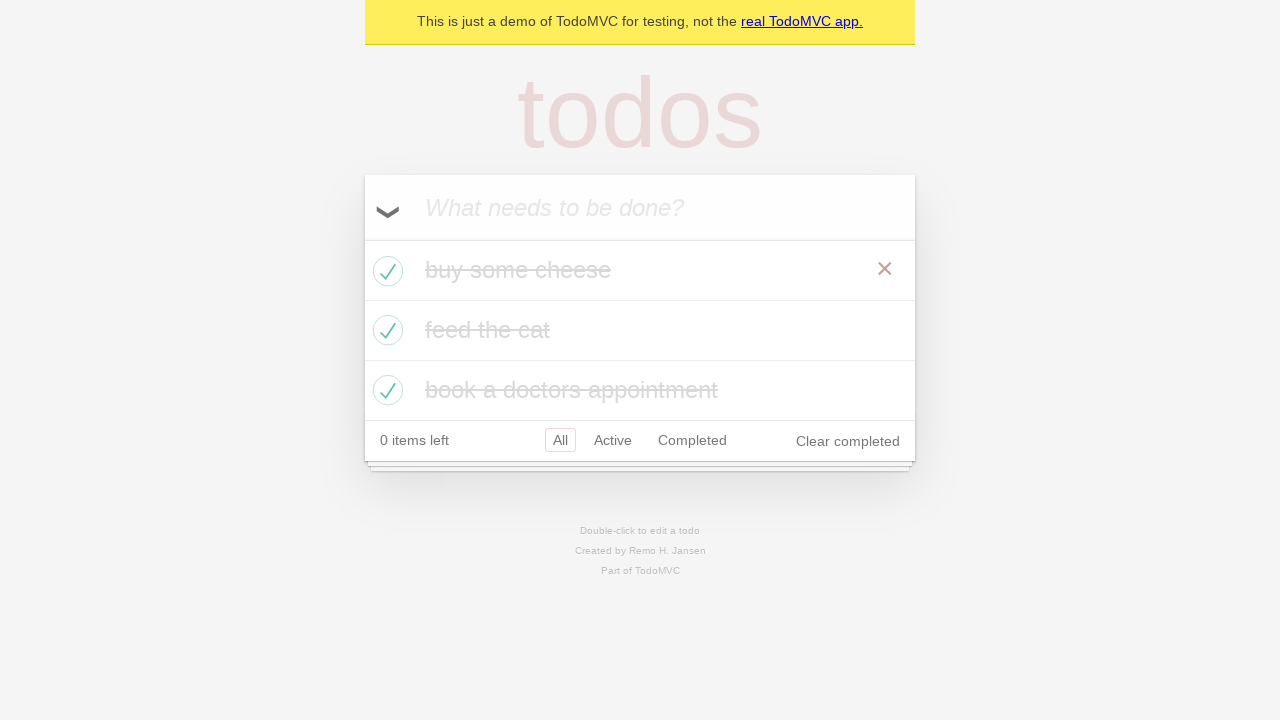